Tests drag and drop functionality by dragging an element with id "drag2" and dropping it onto a container with id "div2"

Starting URL: https://grotechminds.com/drag-and-drop/

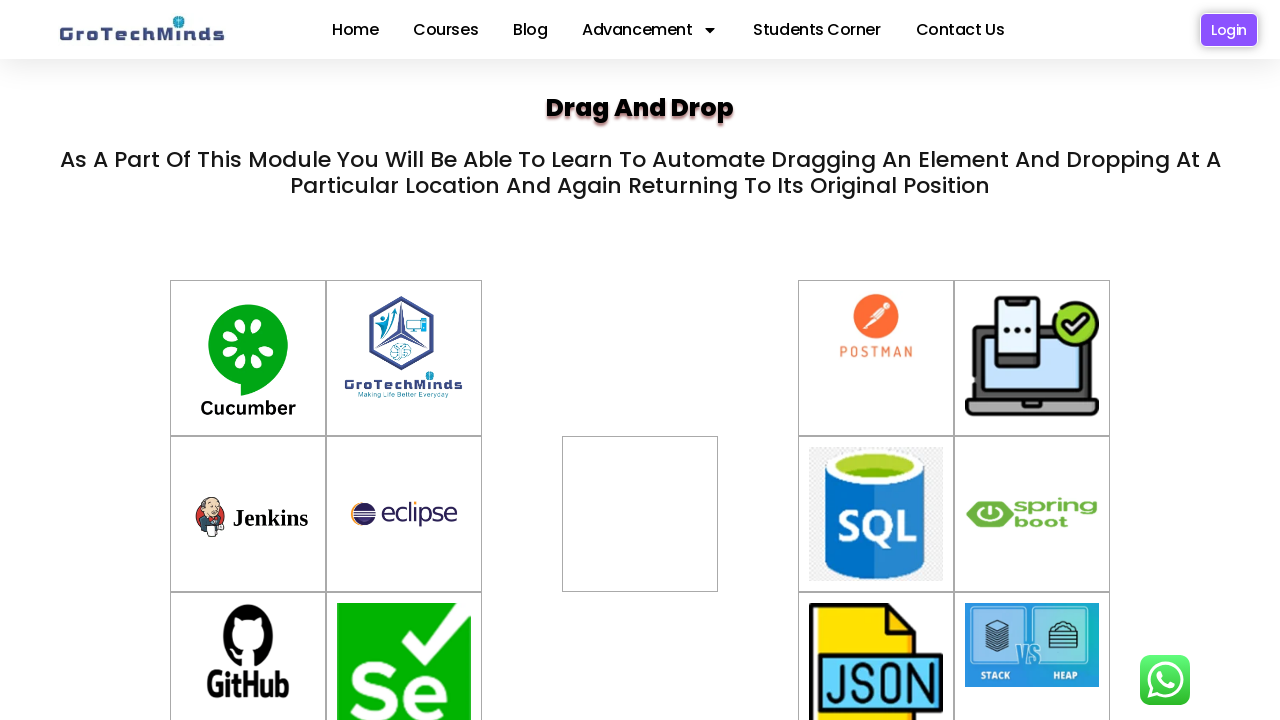

Waited for draggable element #drag2 to be visible
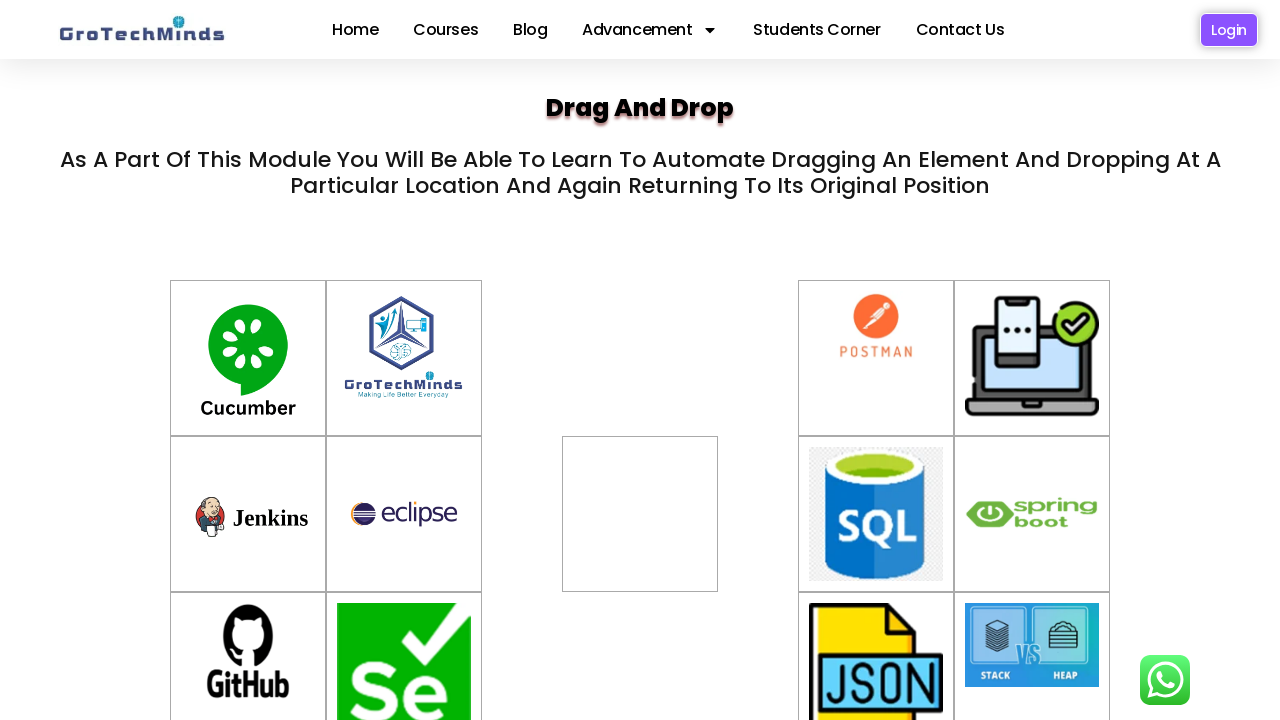

Waited for drop zone #div2 to be visible
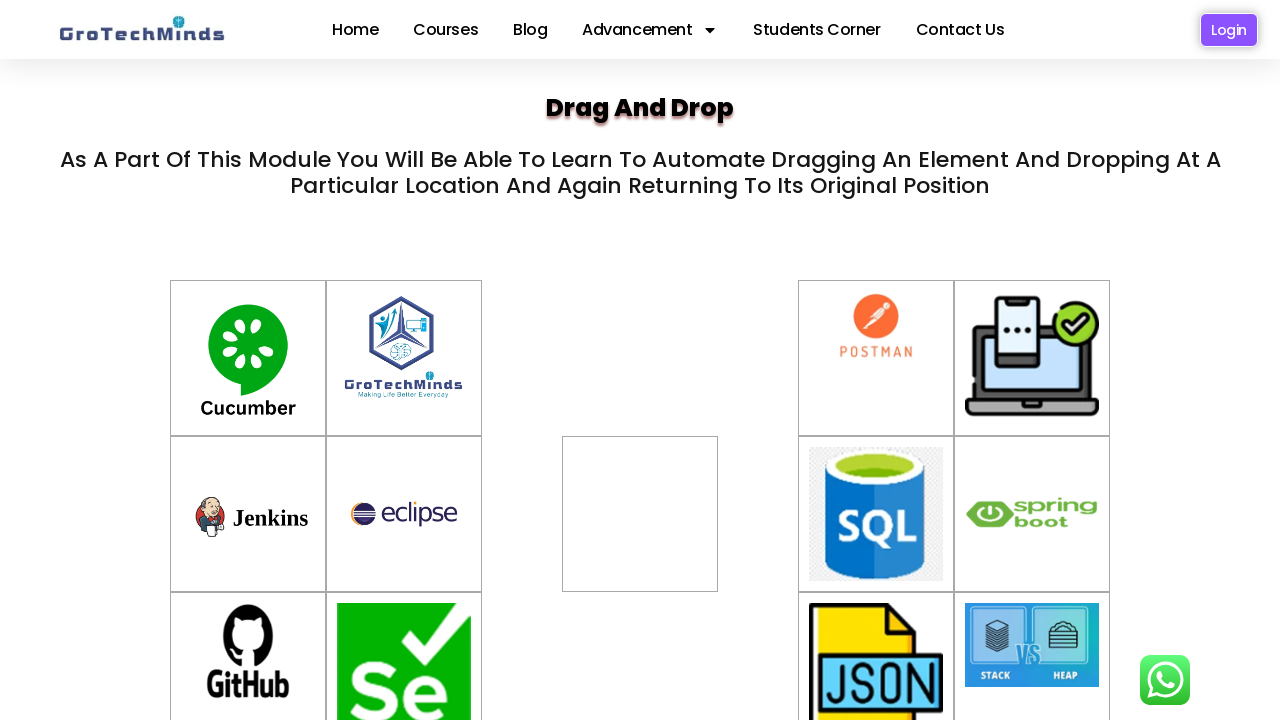

Located draggable element #drag2
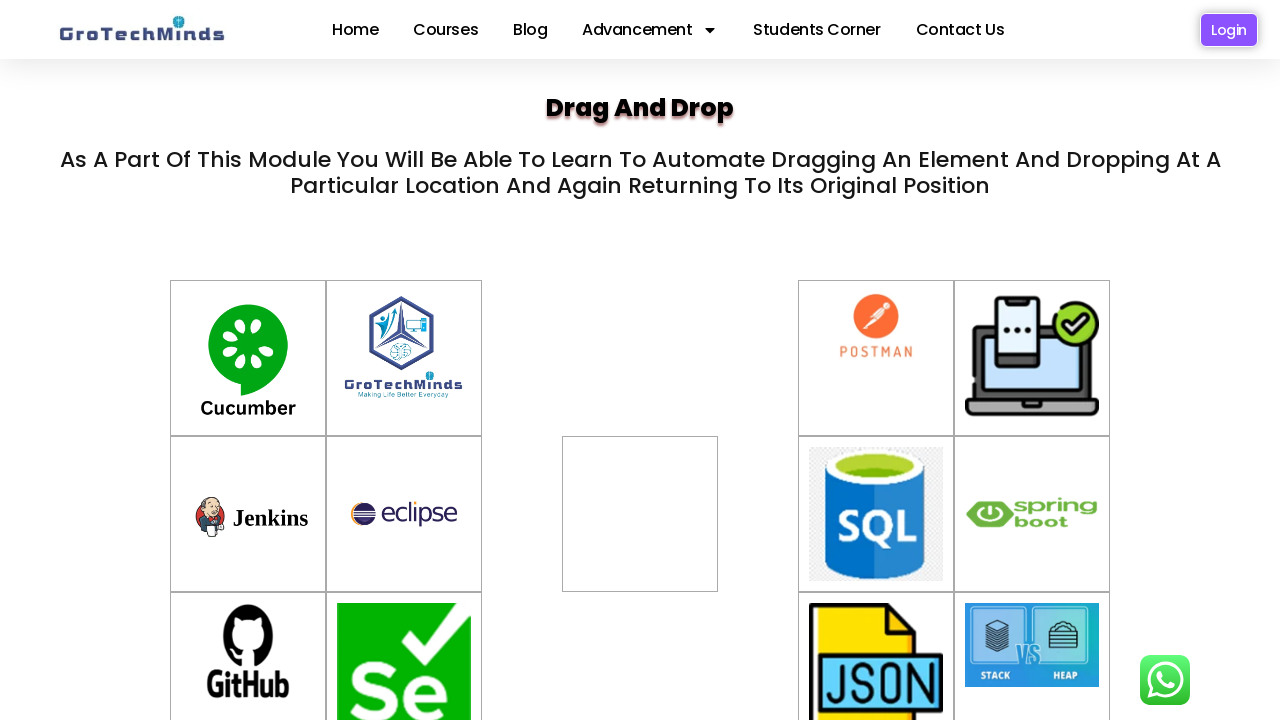

Located drop zone #div2
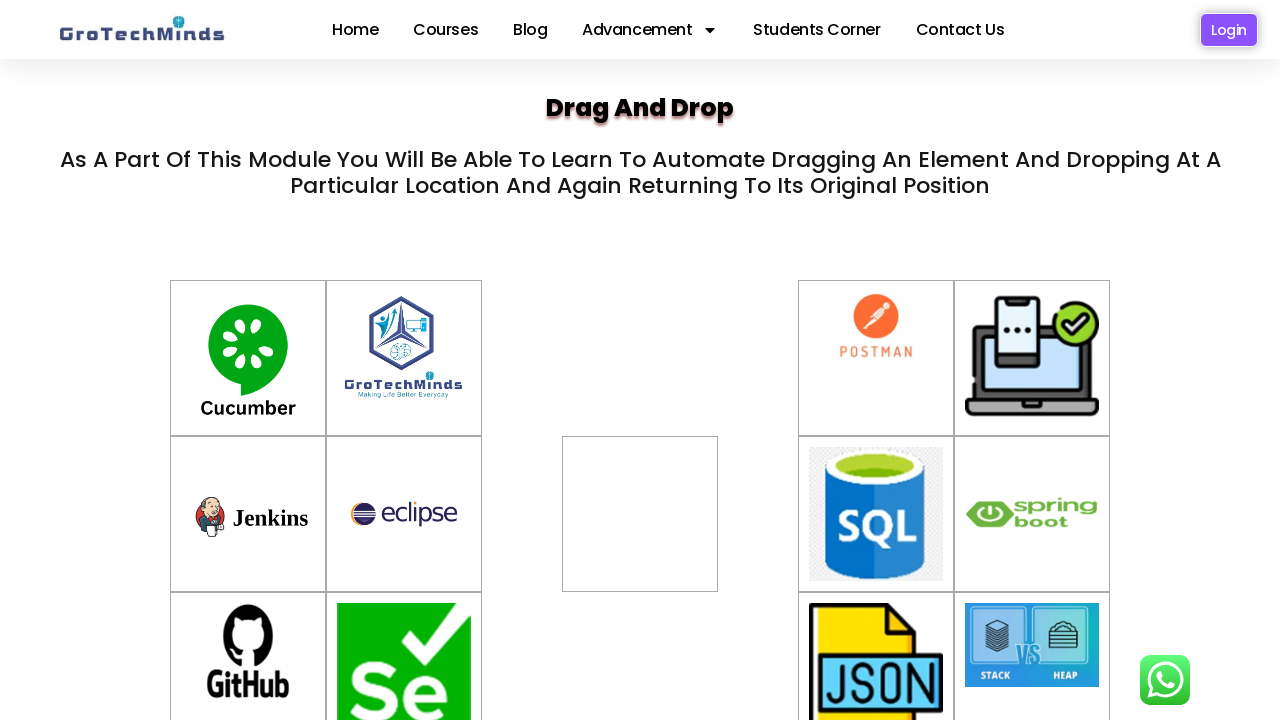

Dragged element #drag2 and dropped it onto #div2 at (640, 514)
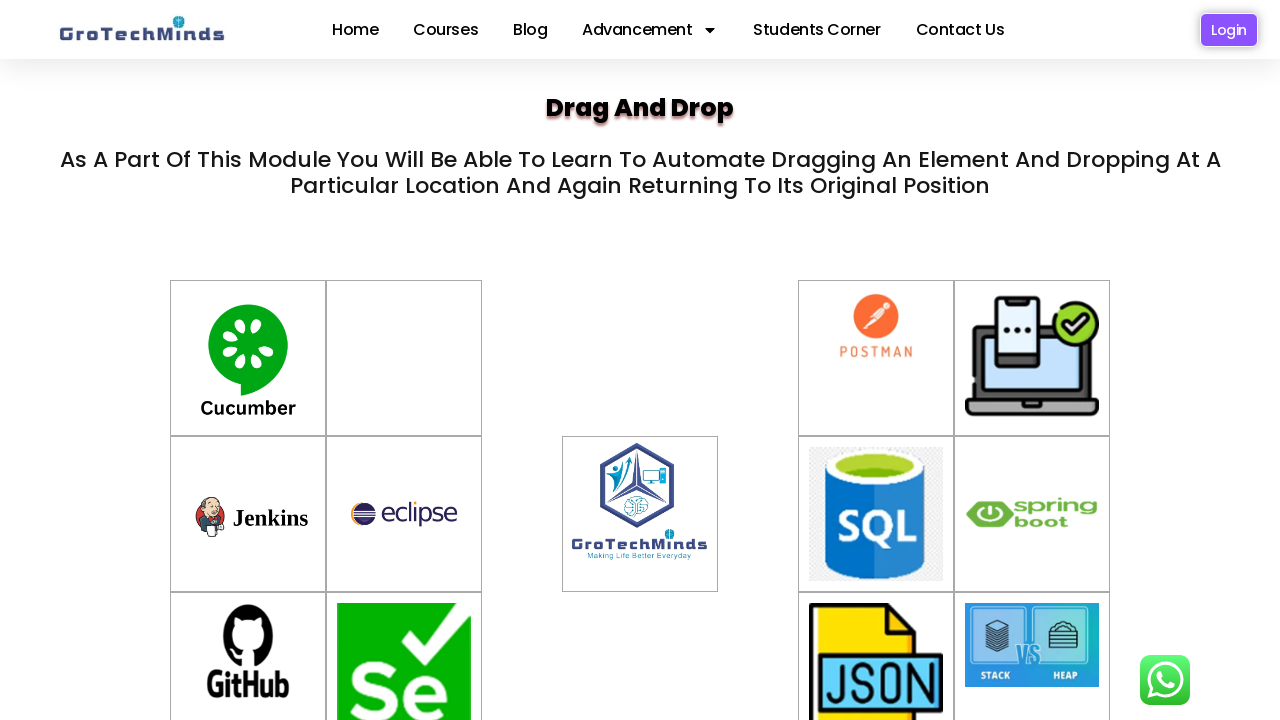

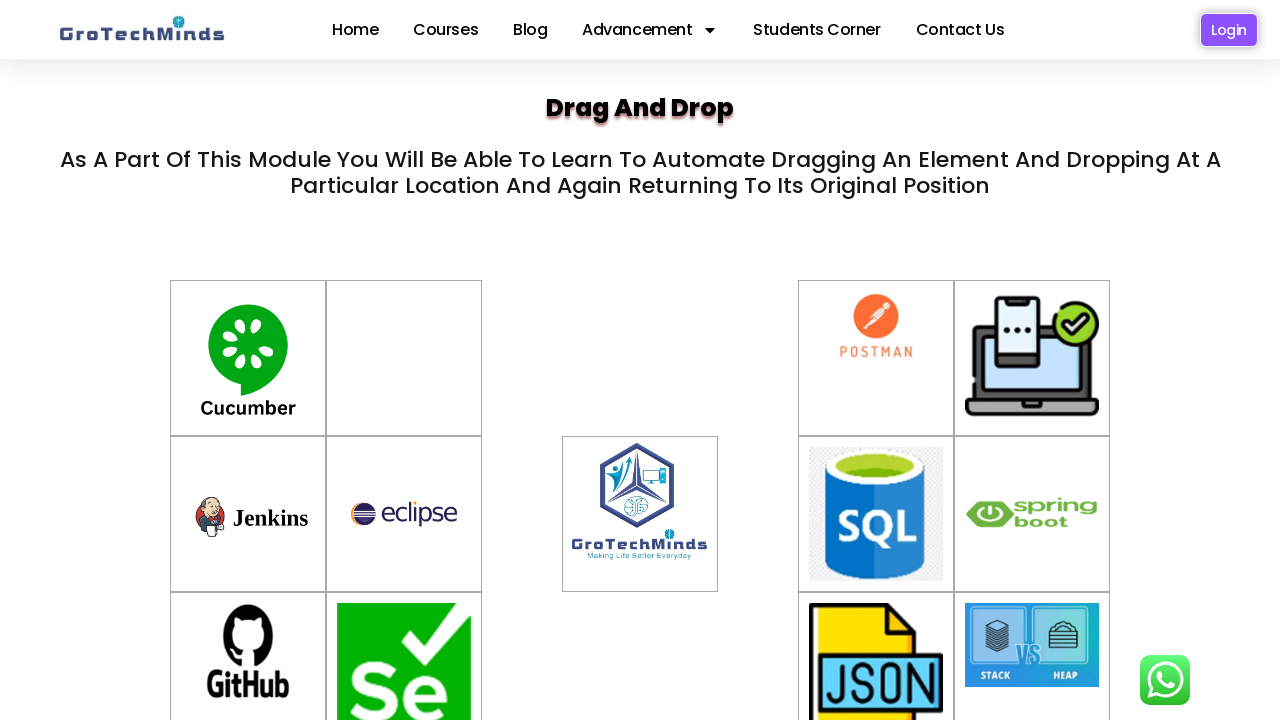